Tests opting out of A/B tests by adding an opt-out cookie before visiting the A/B test page, then navigating to the page and verifying the heading shows "No A/B Test"

Starting URL: http://the-internet.herokuapp.com

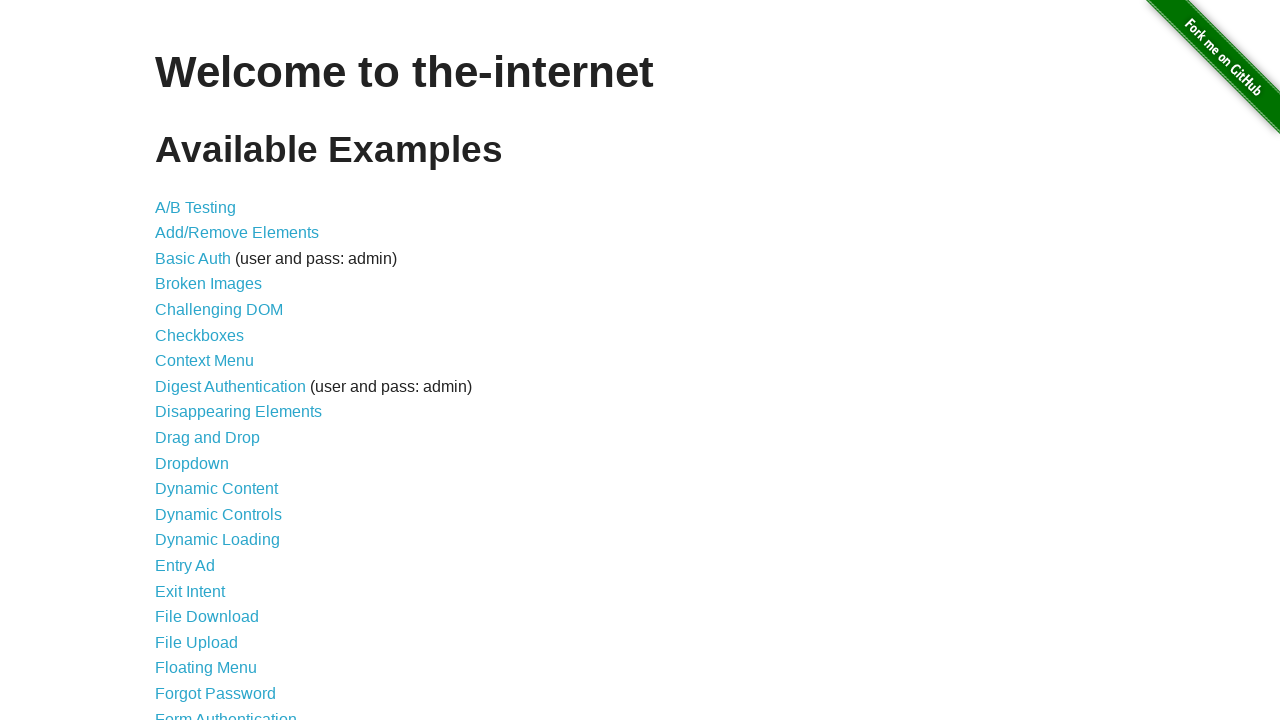

Added optimizelyOptOut cookie to opt out of A/B tests
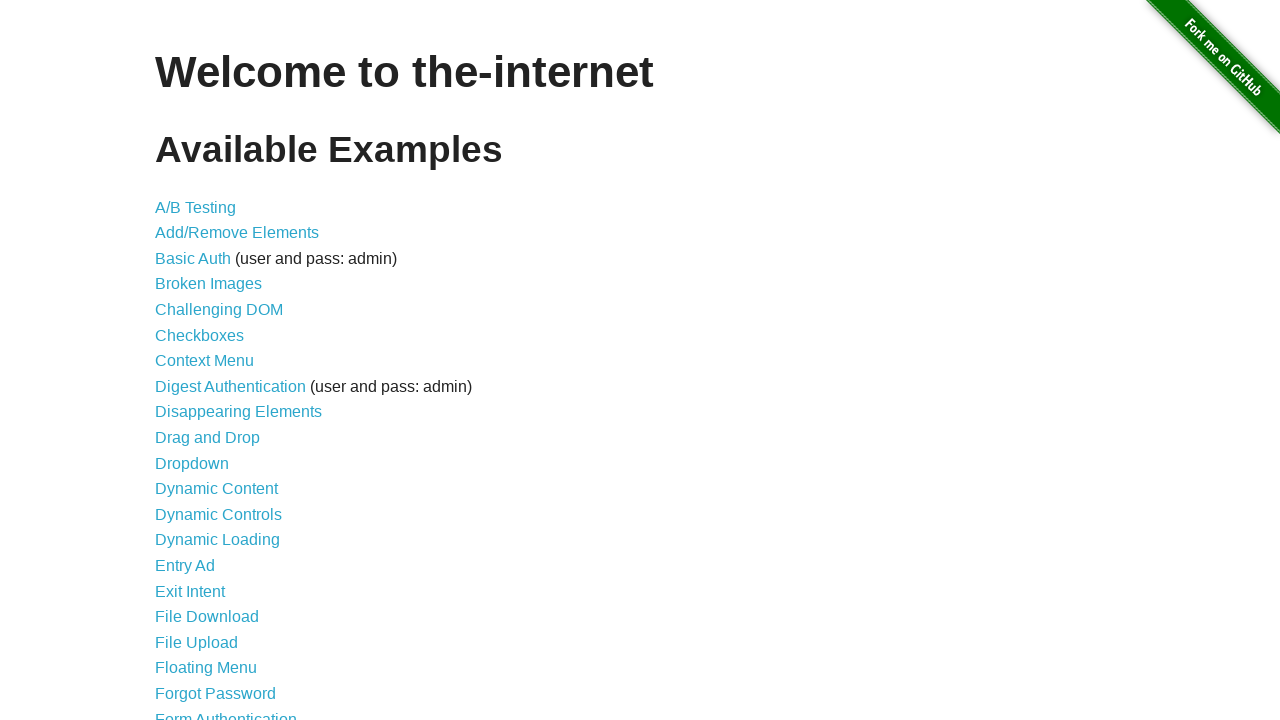

Navigated to A/B test page
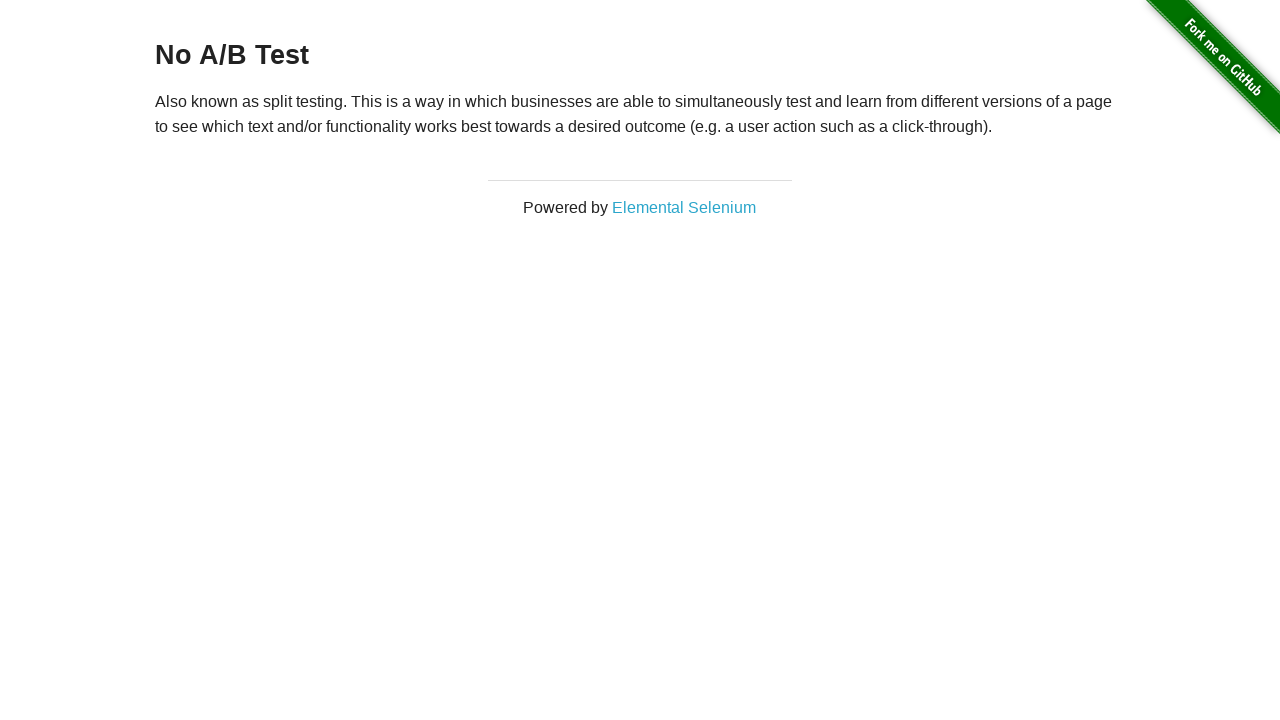

Waited for h3 heading to load
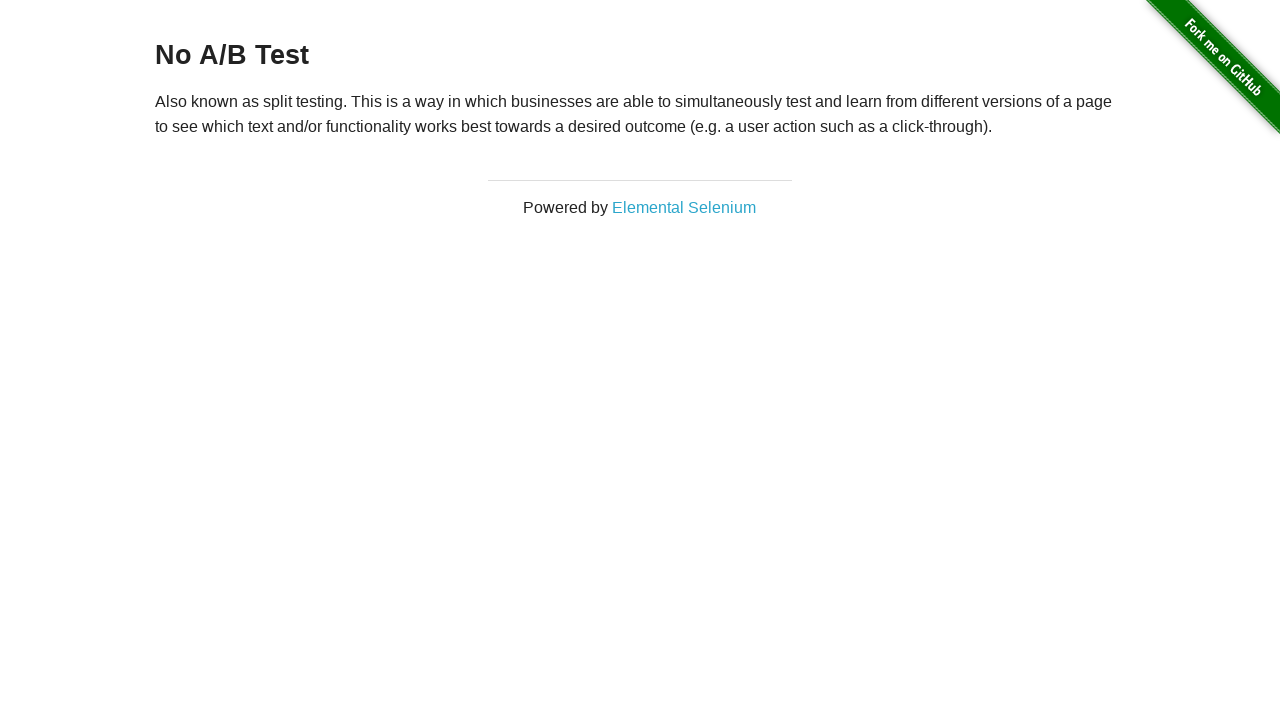

Retrieved heading text: 'No A/B Test'
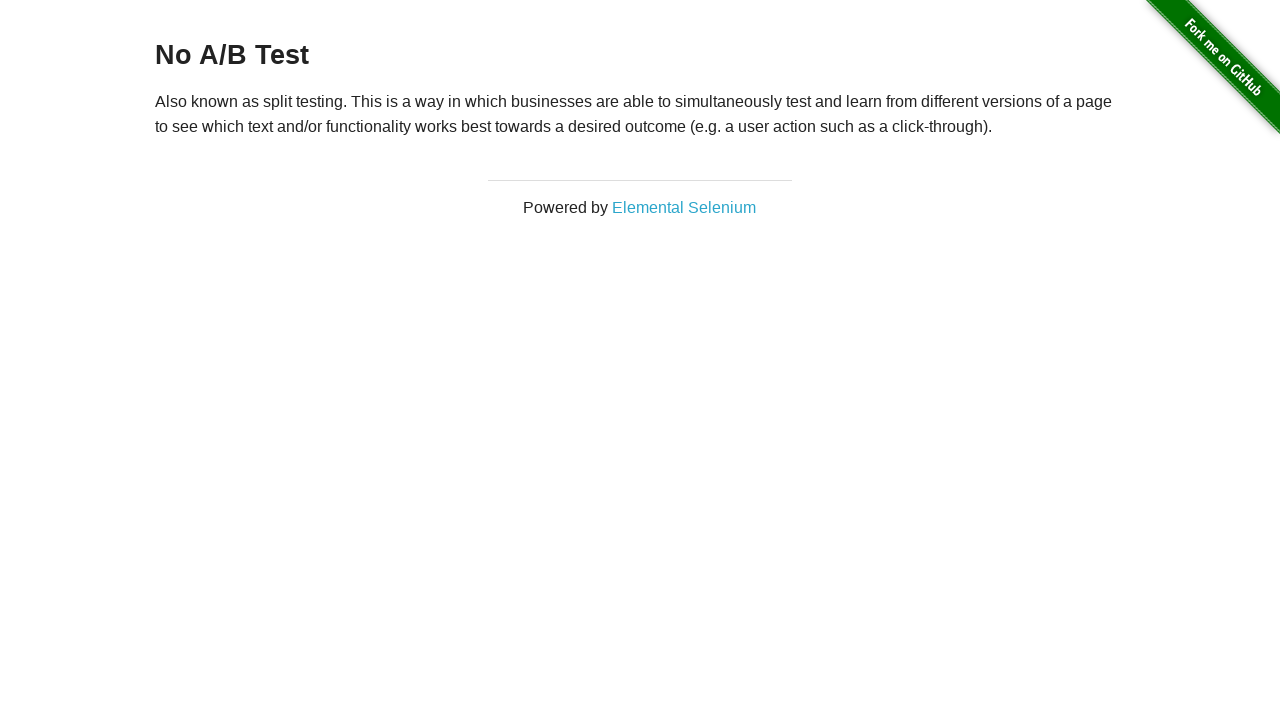

Verified heading shows 'No A/B Test' - opt-out cookie is working
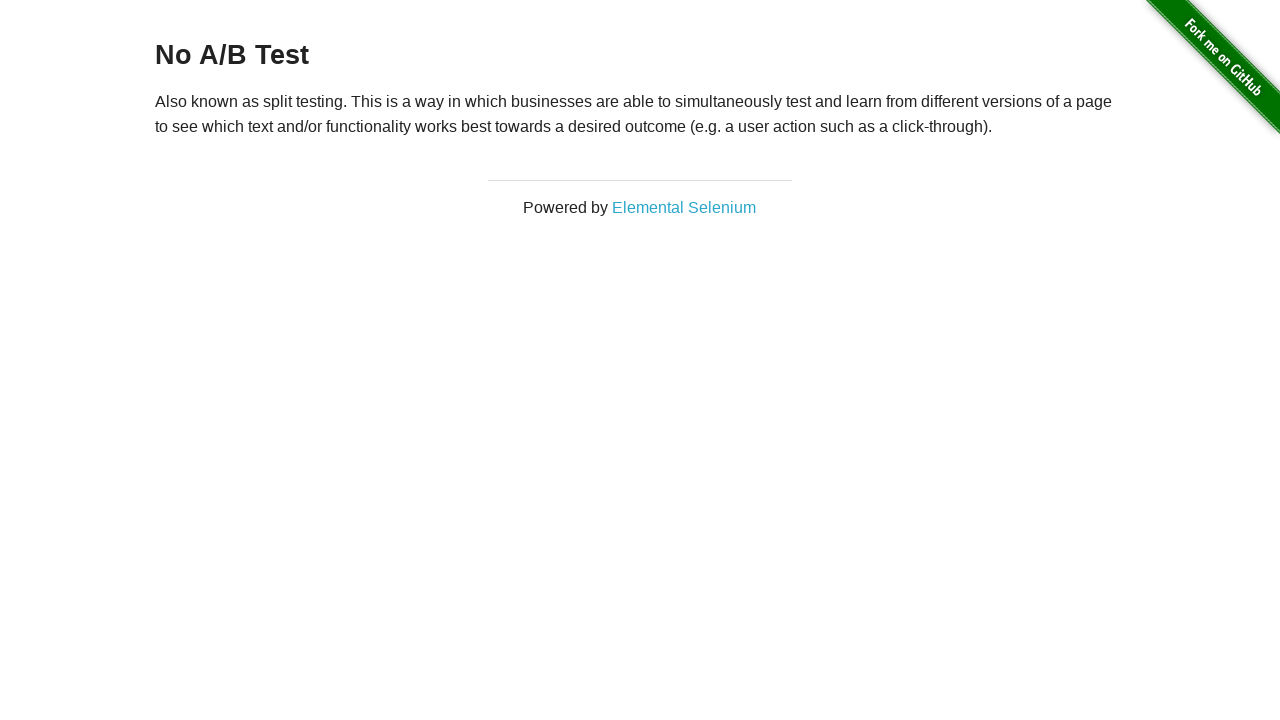

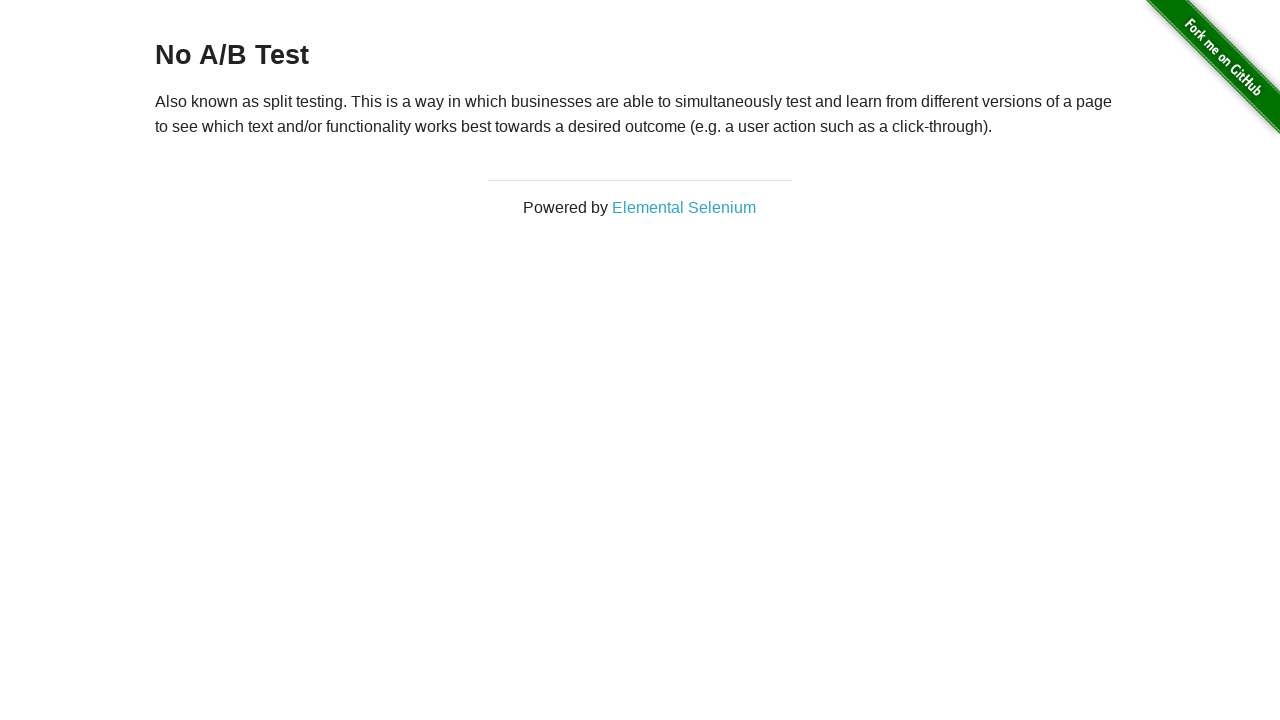